Tests various form interactions on a practice site including login form submission, password reset flow with name/email/phone fields, and final login with checkbox selection. This is a demo site for practicing Selenium locators.

Starting URL: https://rahulshettyacademy.com/locatorspractice/

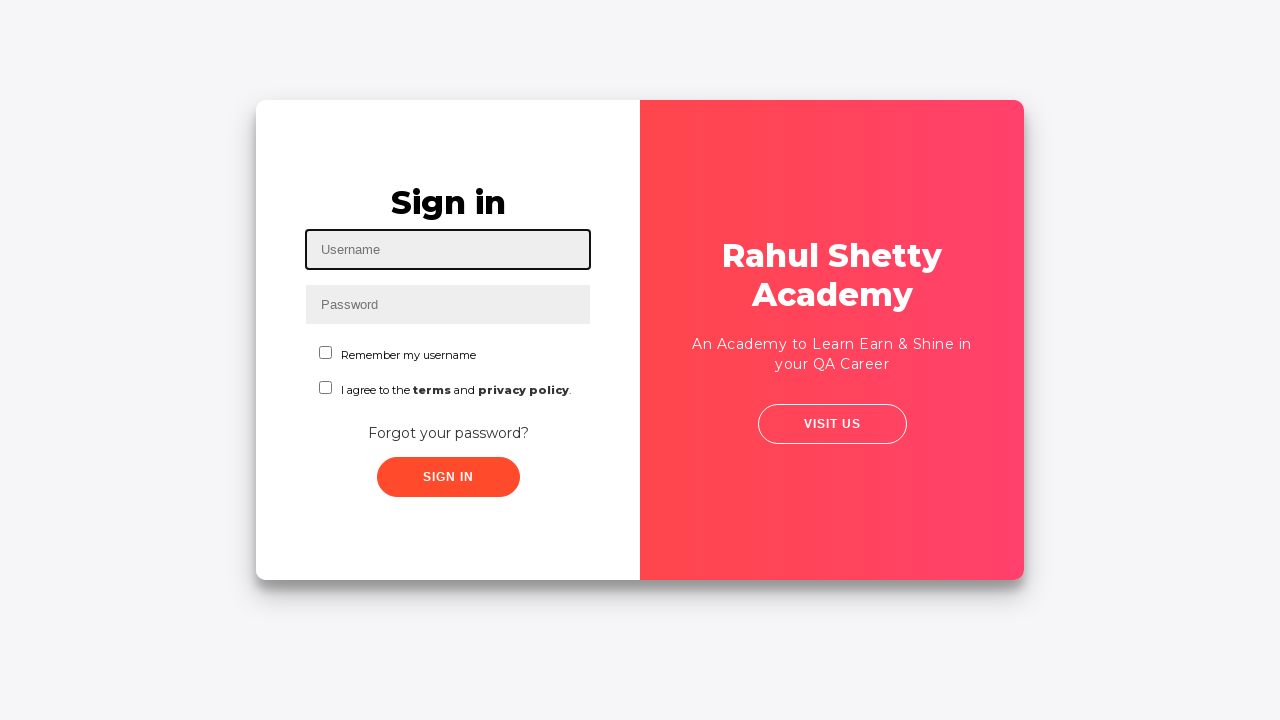

Filled username field with 'Rahul' on #inputUsername
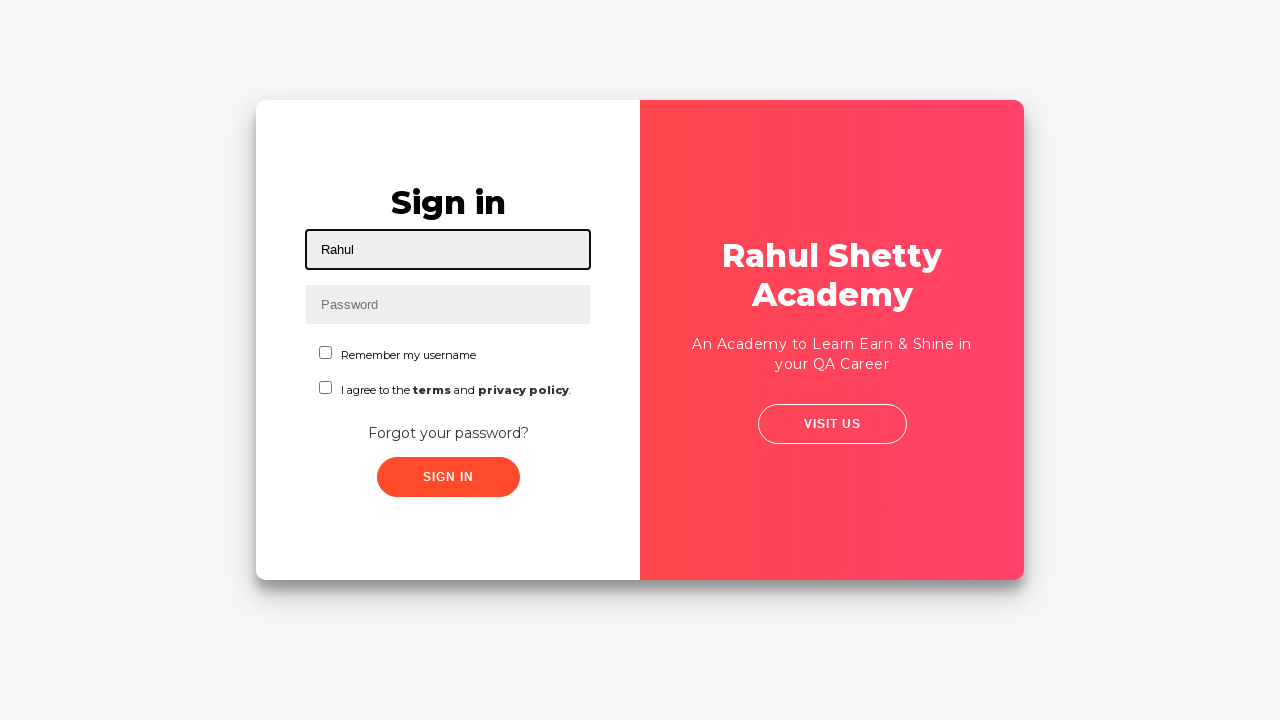

Filled password field with 'hello123' on input[name='inputPassword']
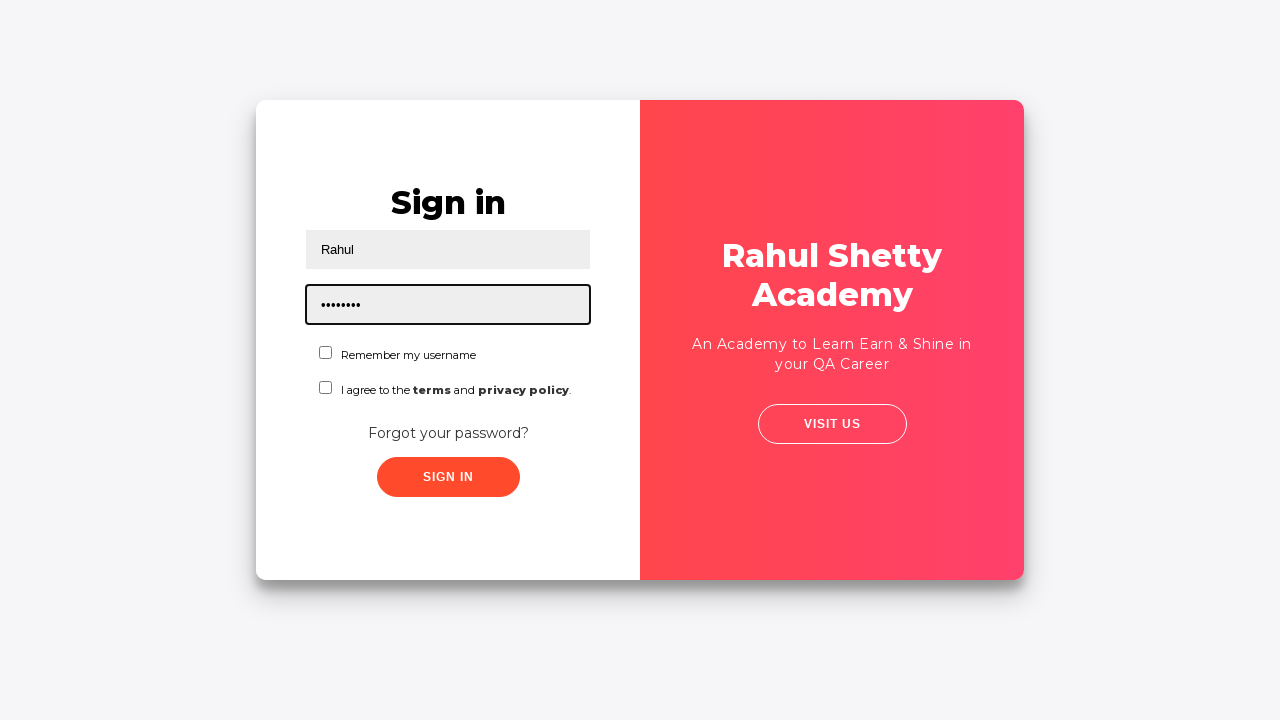

Clicked sign in button at (448, 477) on .signInBtn
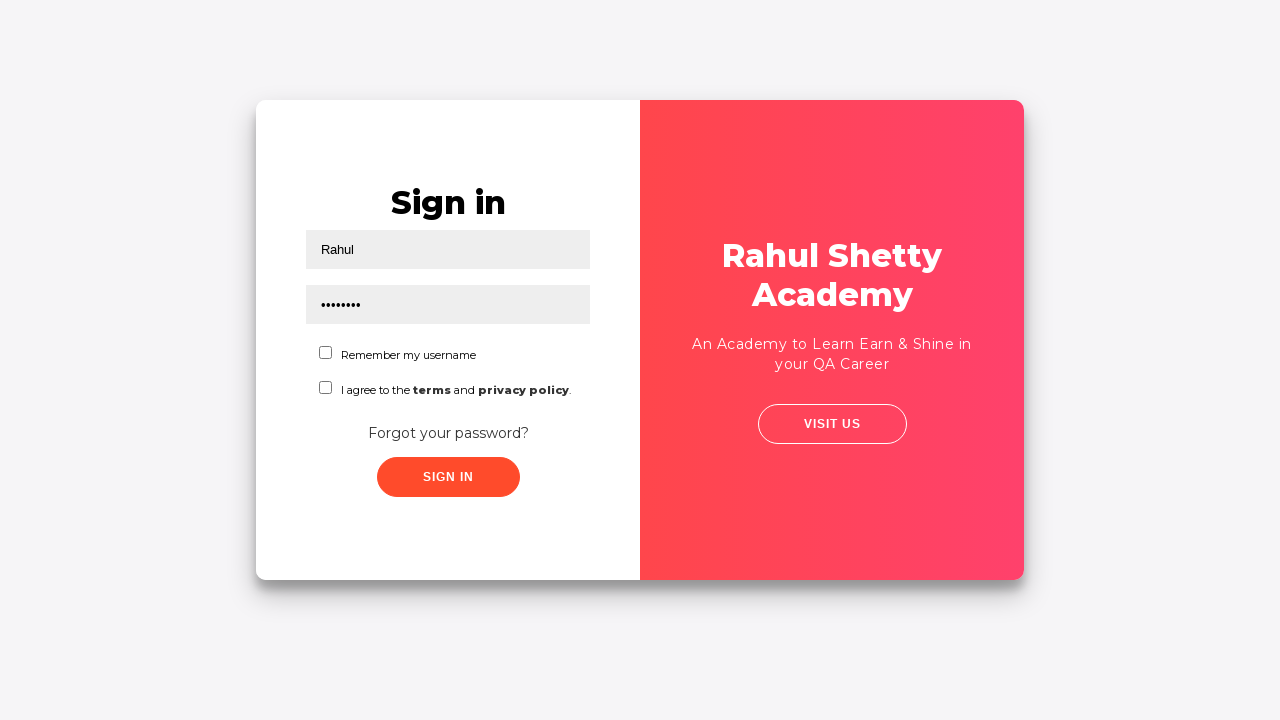

Error message appeared on login attempt
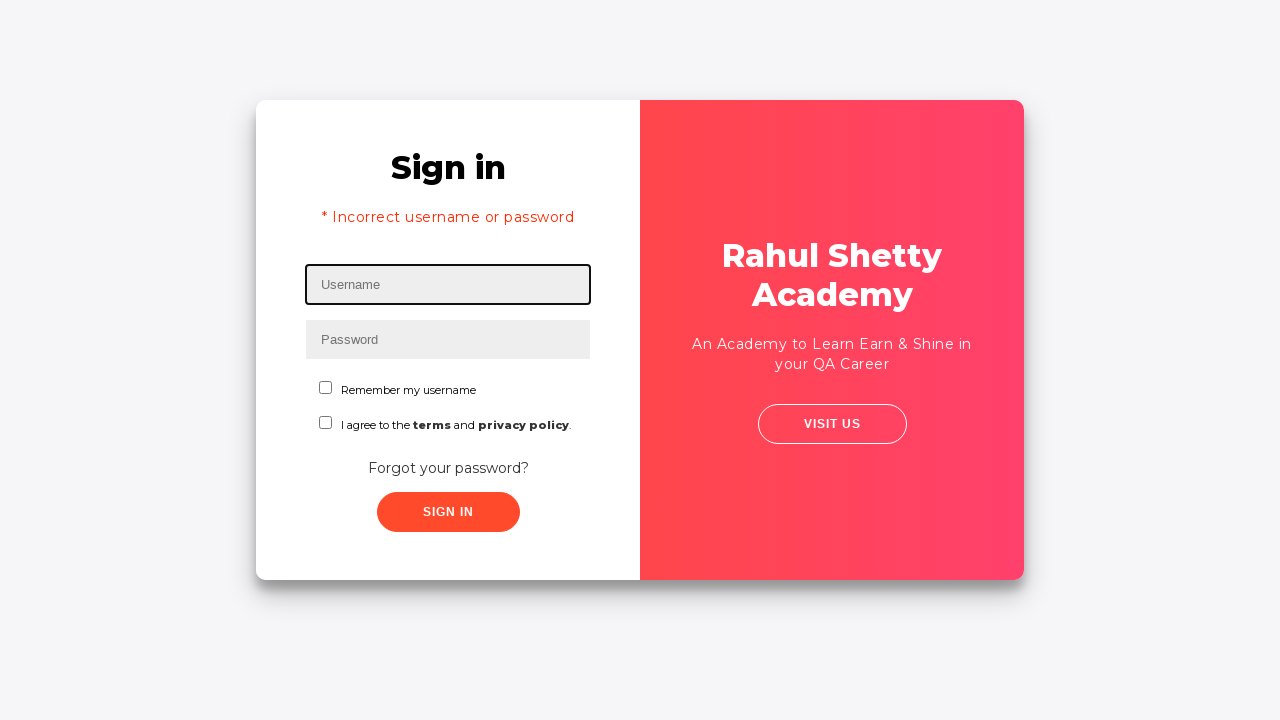

Clicked 'Forgot your password?' link at (448, 468) on text=Forgot your password?
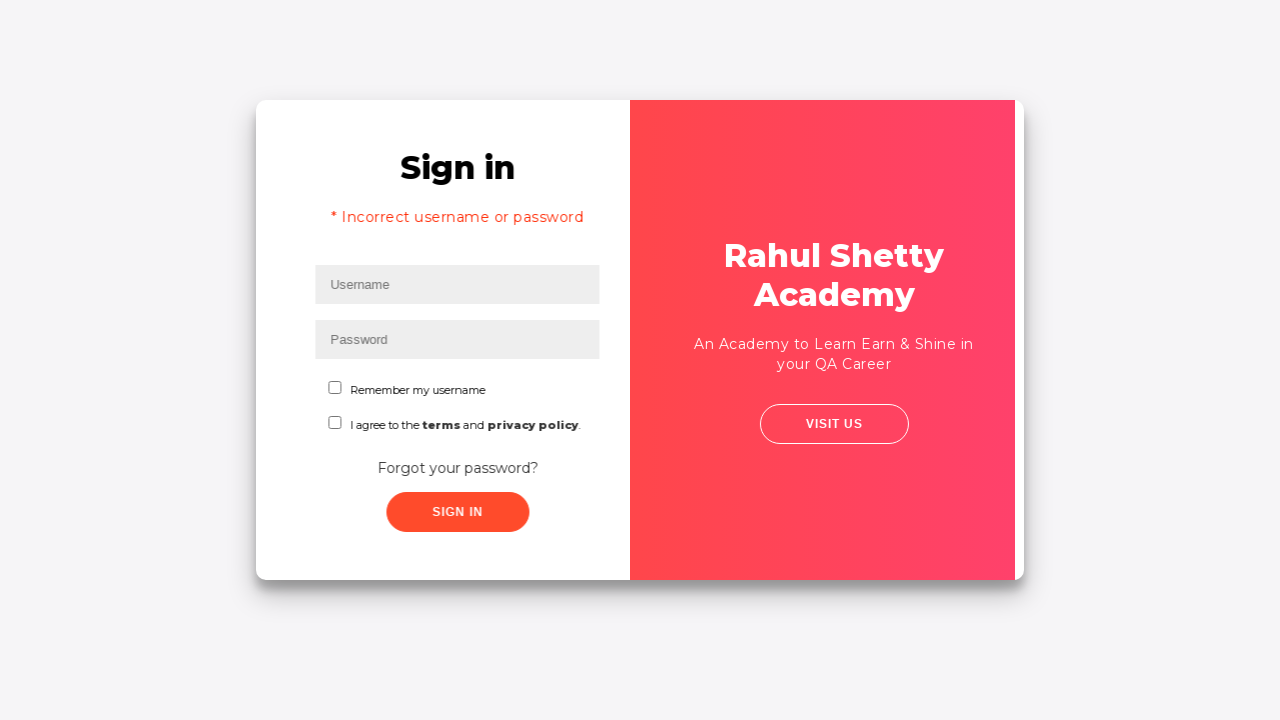

Waited for password reset form to load
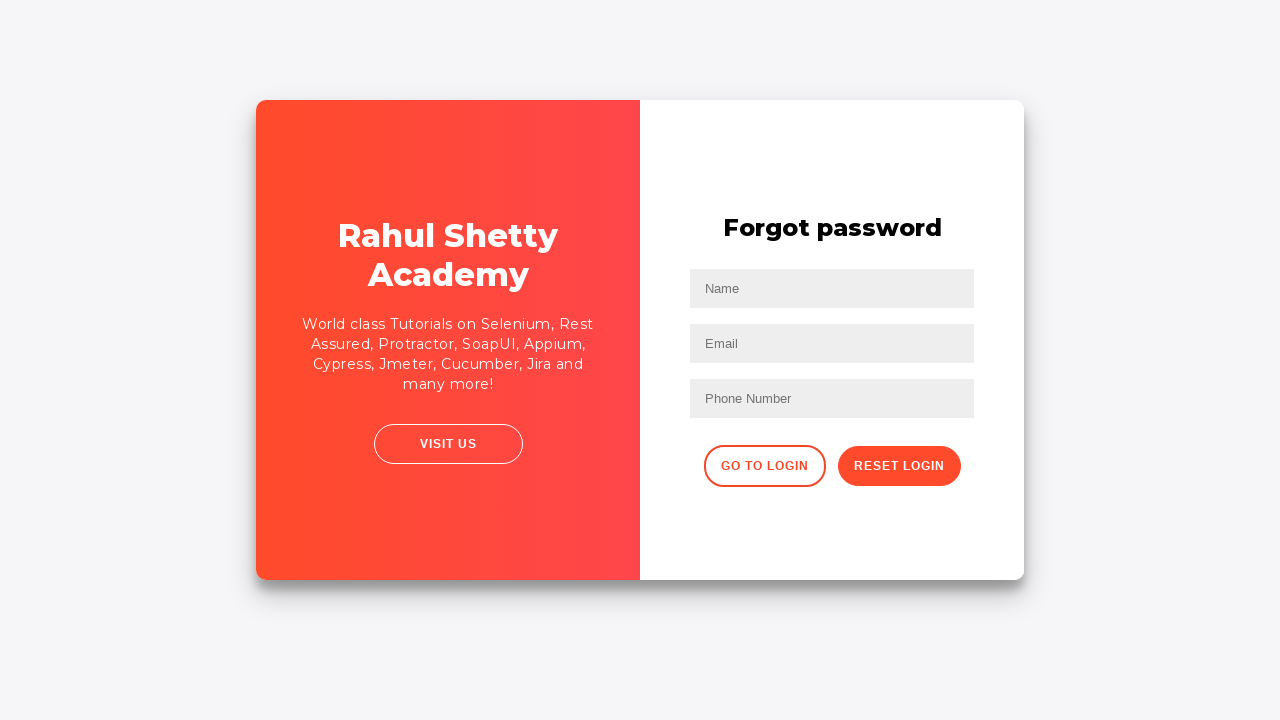

Filled name field with 'John' in password reset form on input[placeholder='Name']
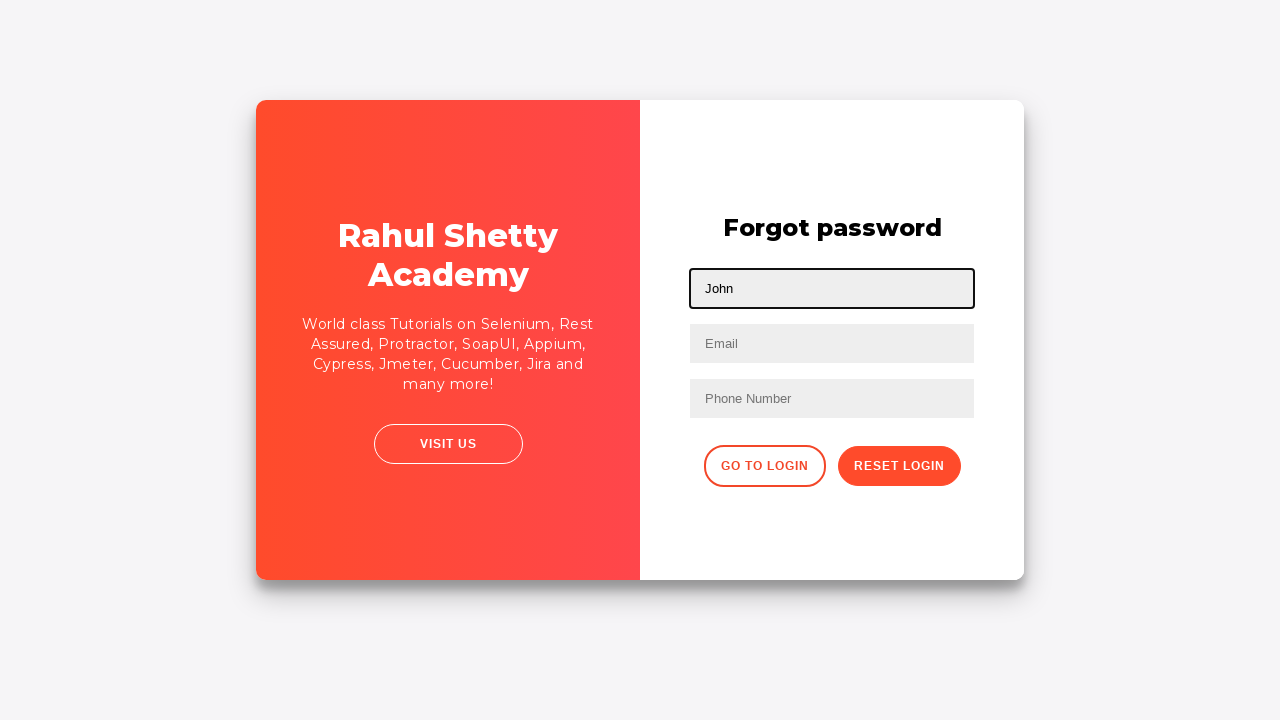

Filled email field with 'john@rsa.com' on input[placeholder='Email']
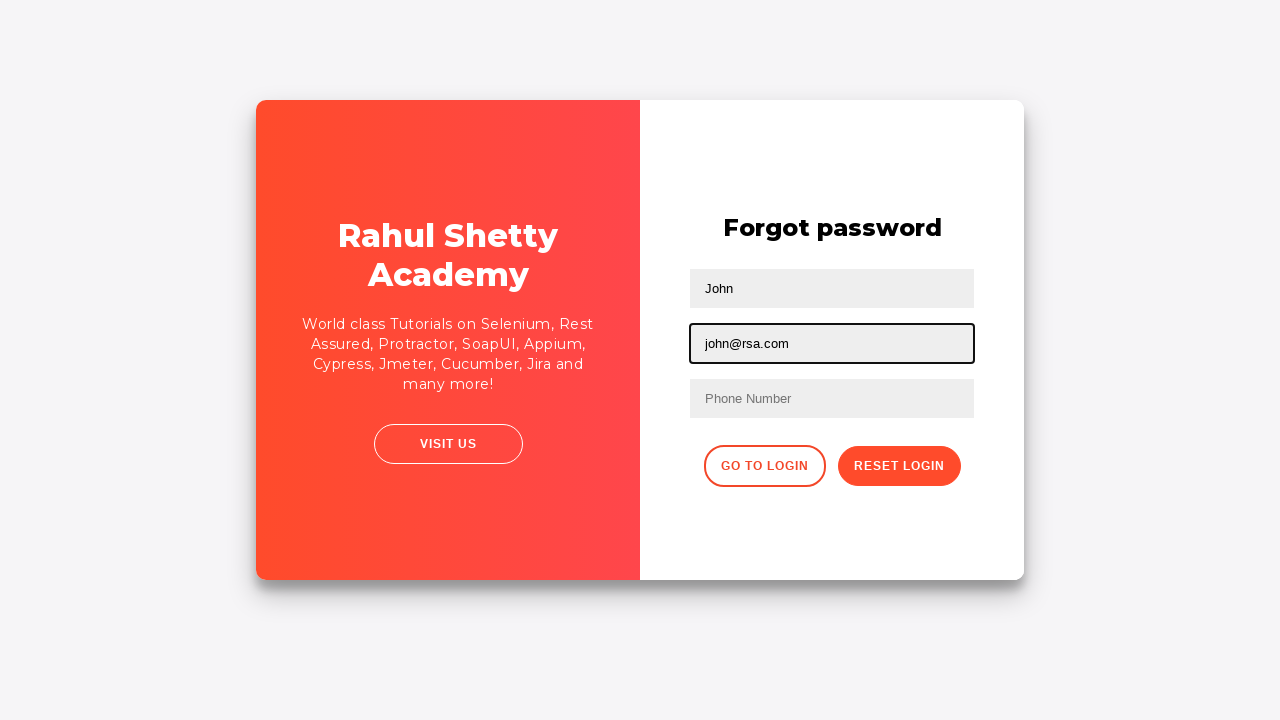

Cleared second email input field on input[type='text']:nth-child(3)
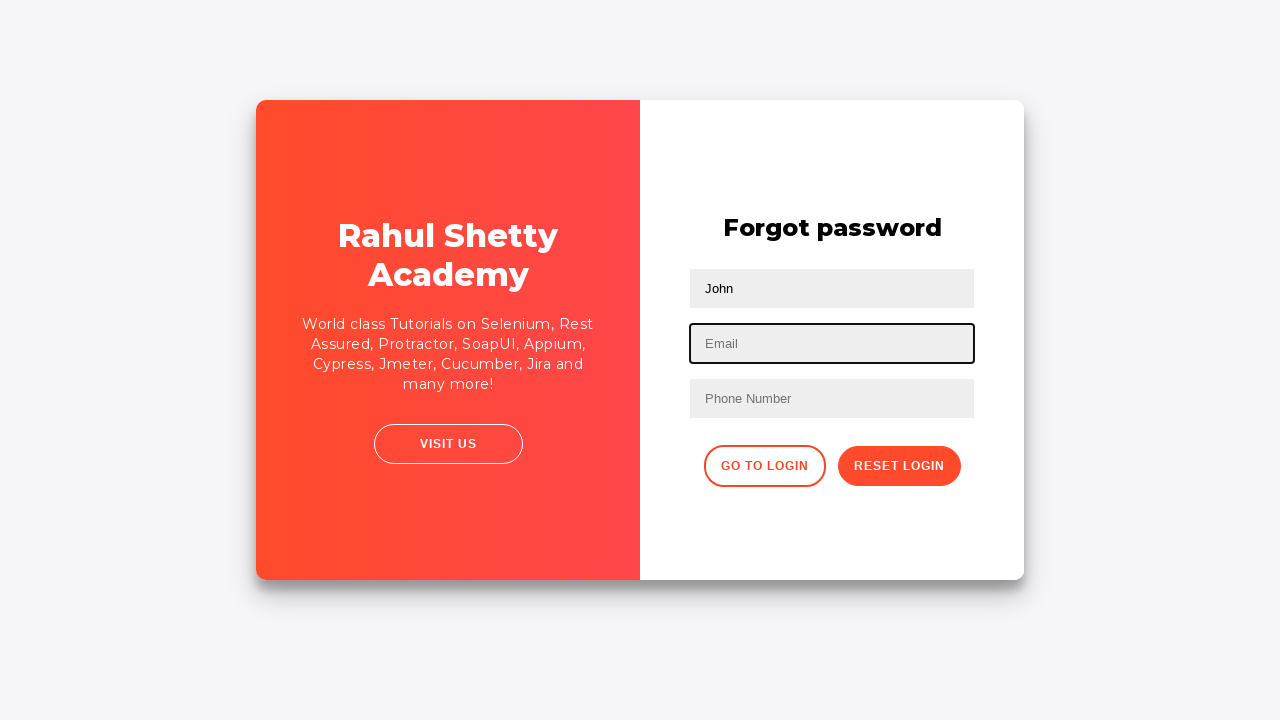

Filled second email field with 'john@gmail.com' on input[type='text']:nth-child(3)
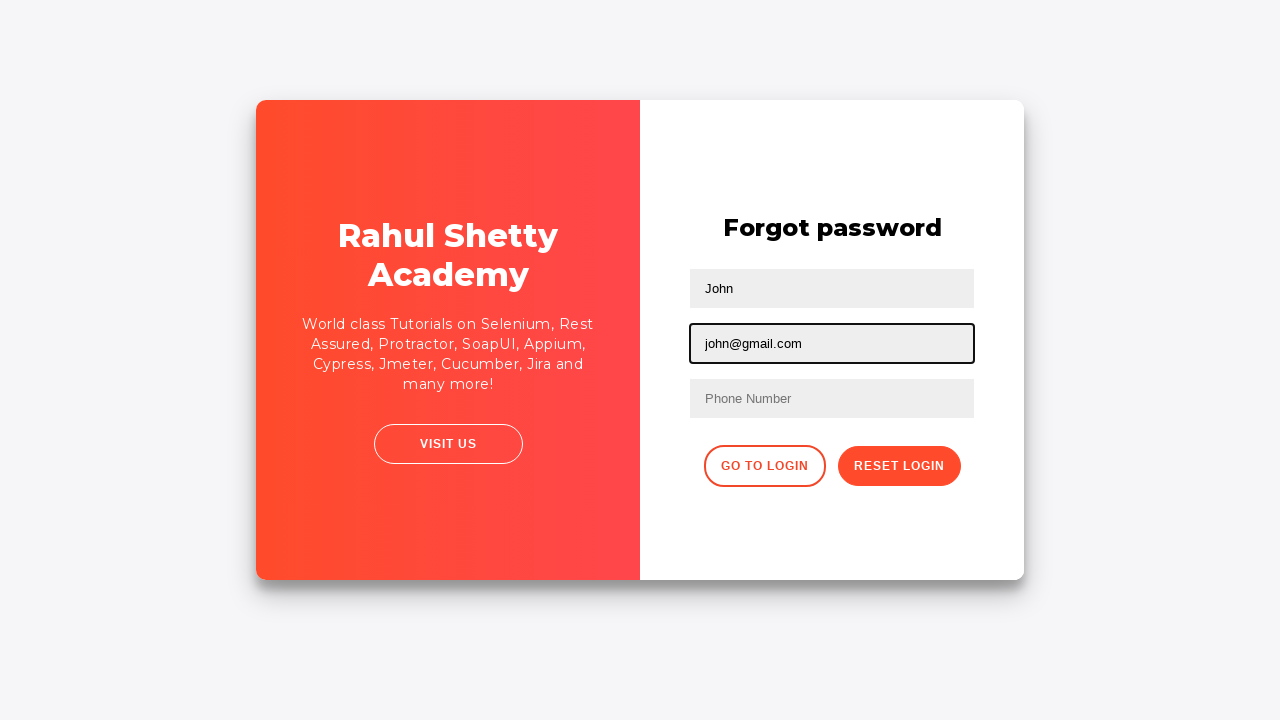

Filled phone number field with '9398293808' on form input:nth-of-type(3)
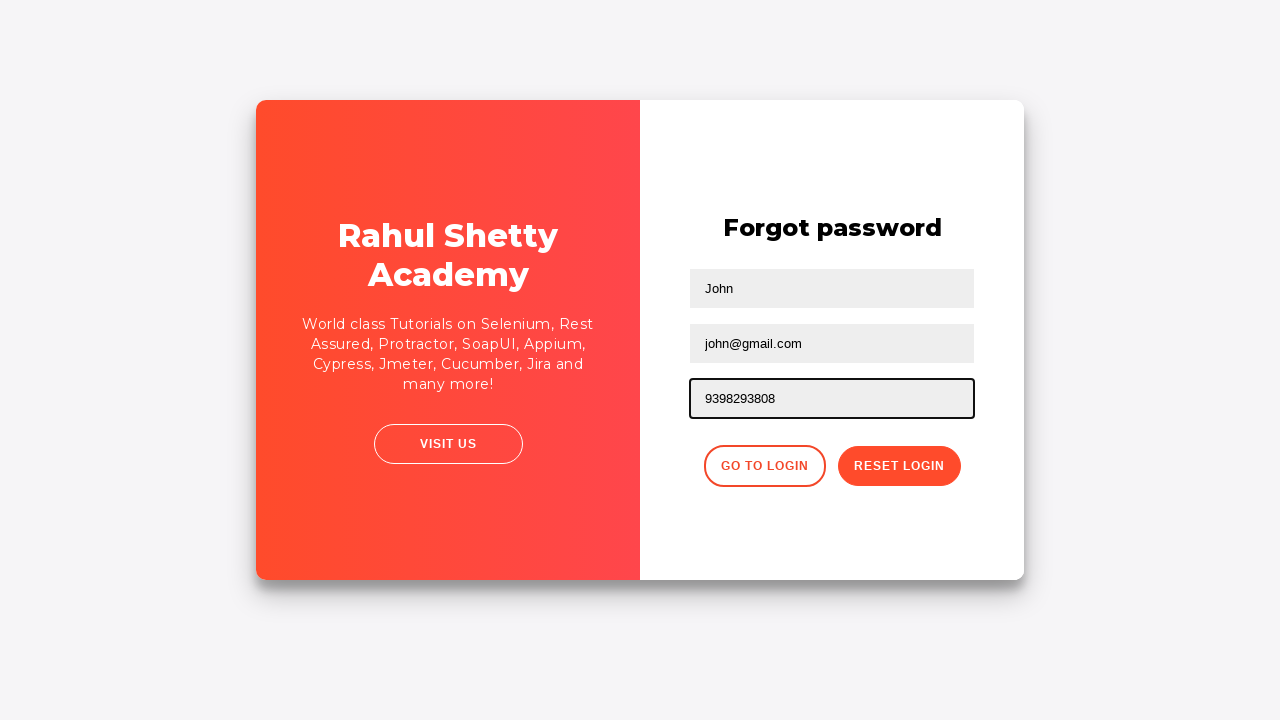

Clicked reset password button at (899, 466) on .reset-pwd-btn
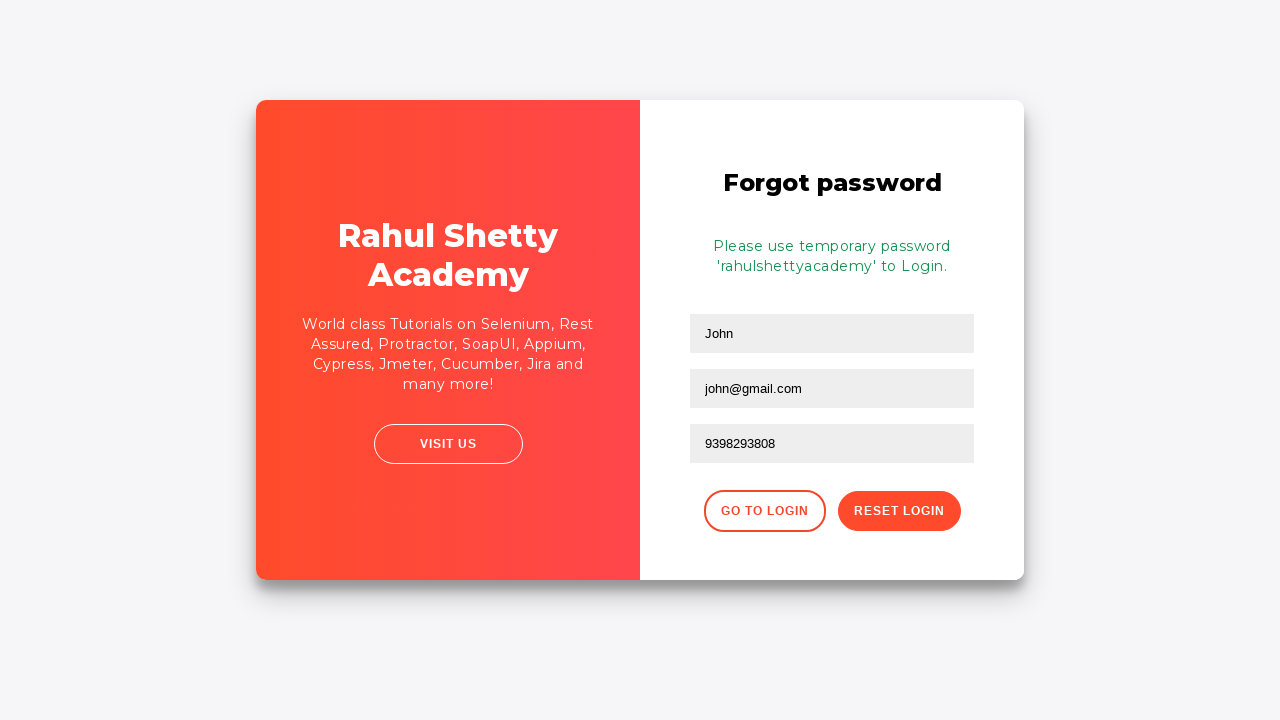

Password reset confirmation message appeared
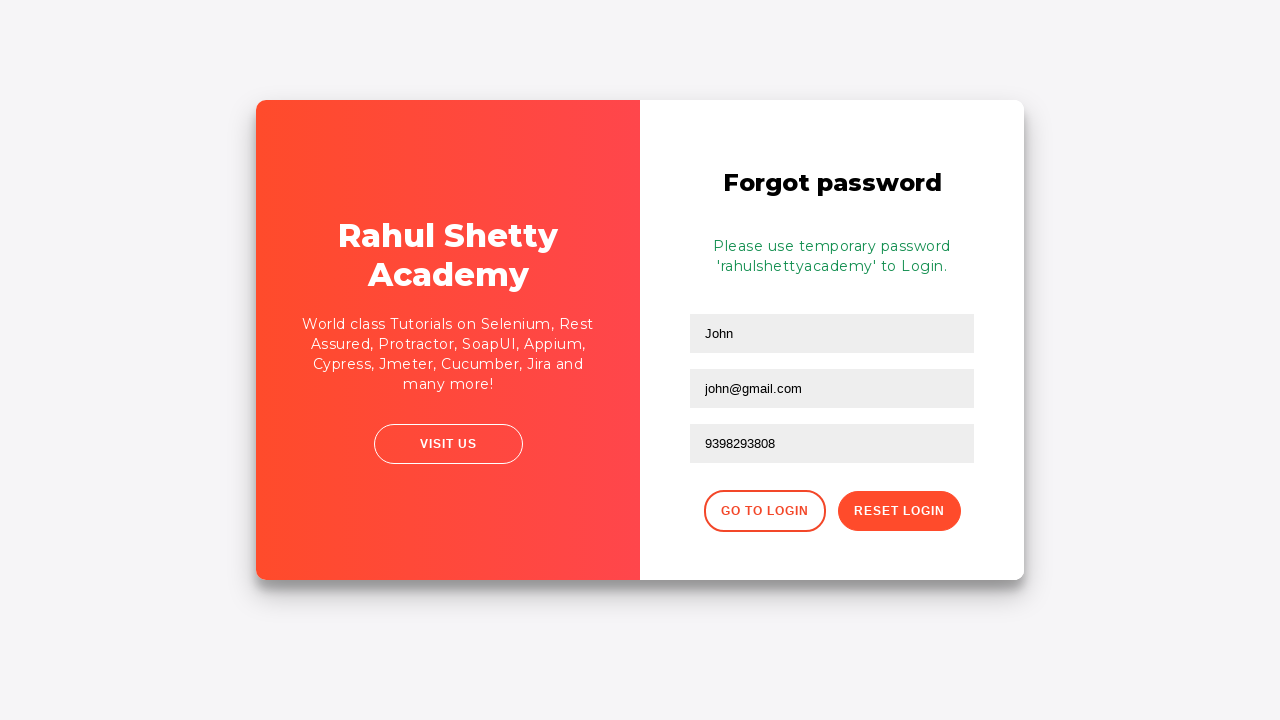

Clicked back to login button at (764, 511) on div.forgot-pwd-btn-conainer button:first-child
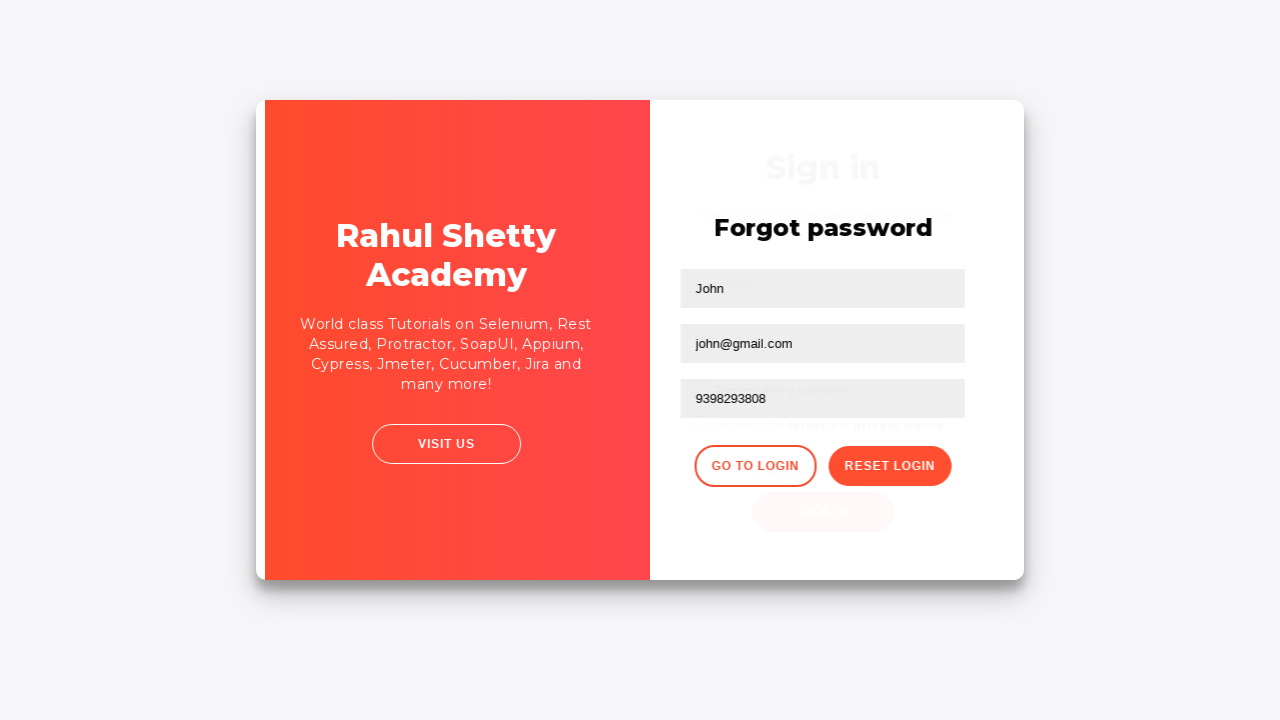

Waited for login form to reload
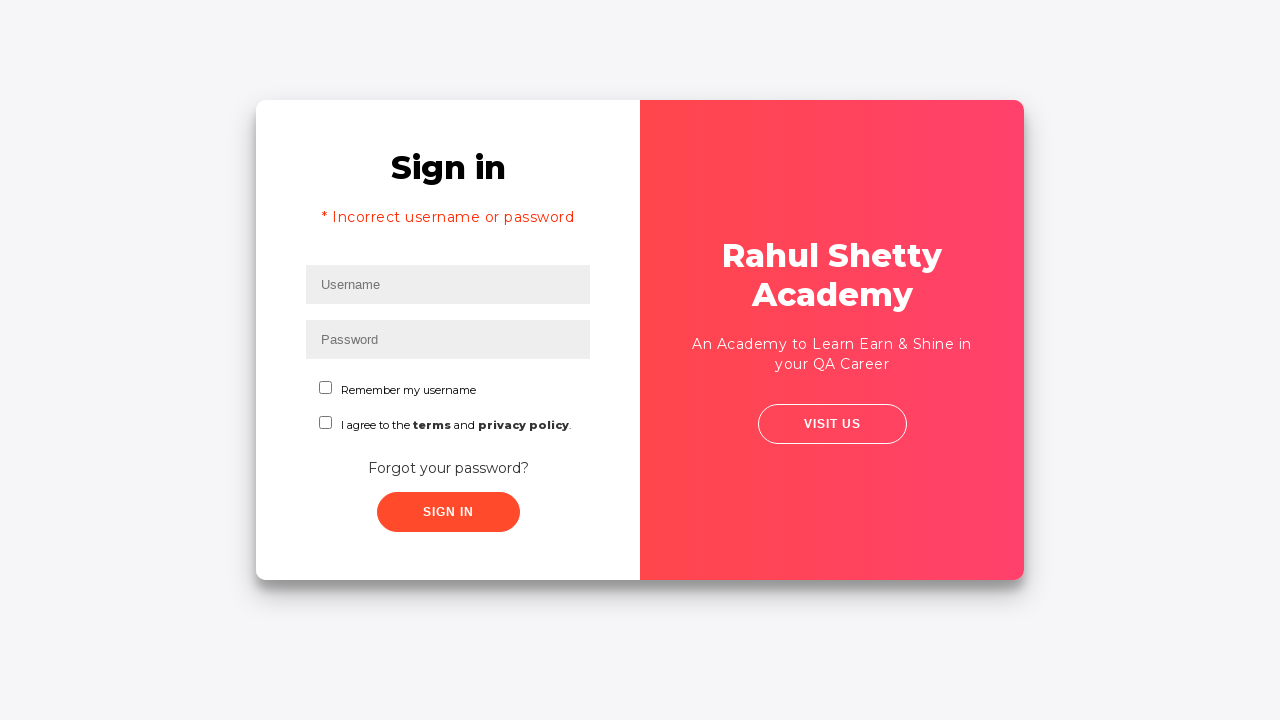

Filled username field with 'Rahul' for final login attempt on #inputUsername
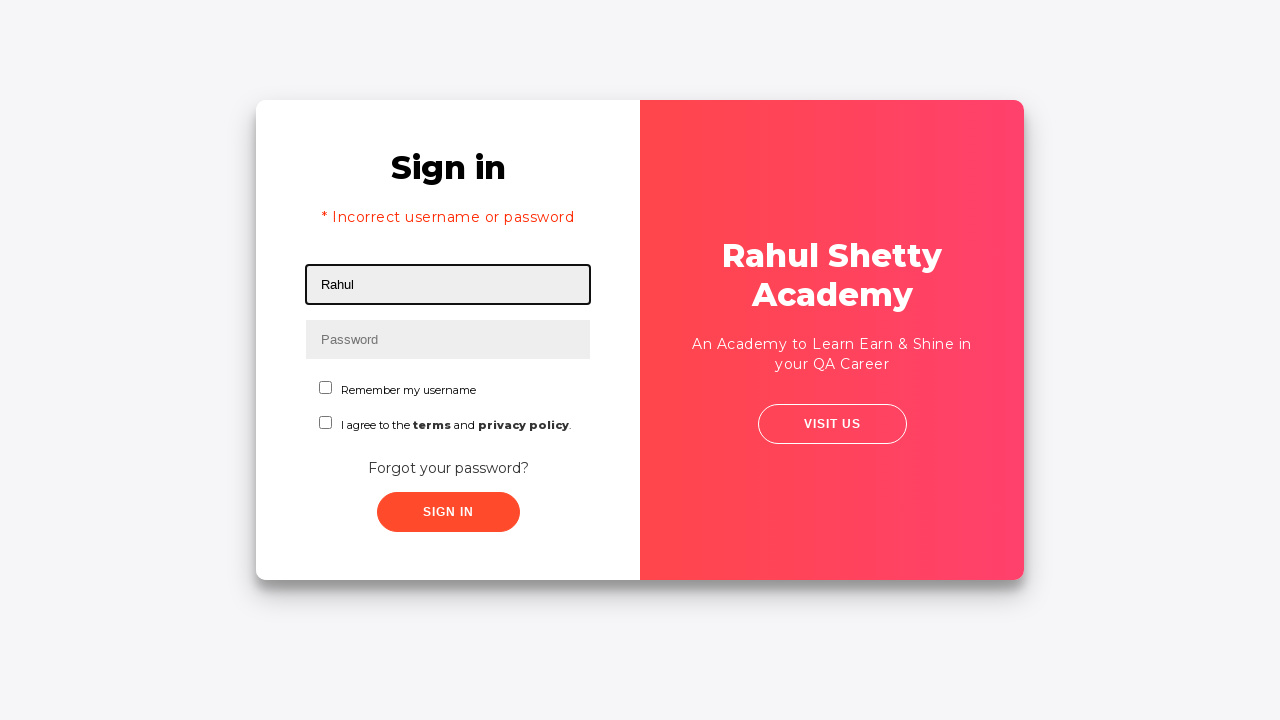

Filled password field with 'rahulshettyacademy' on input[type*='pass']
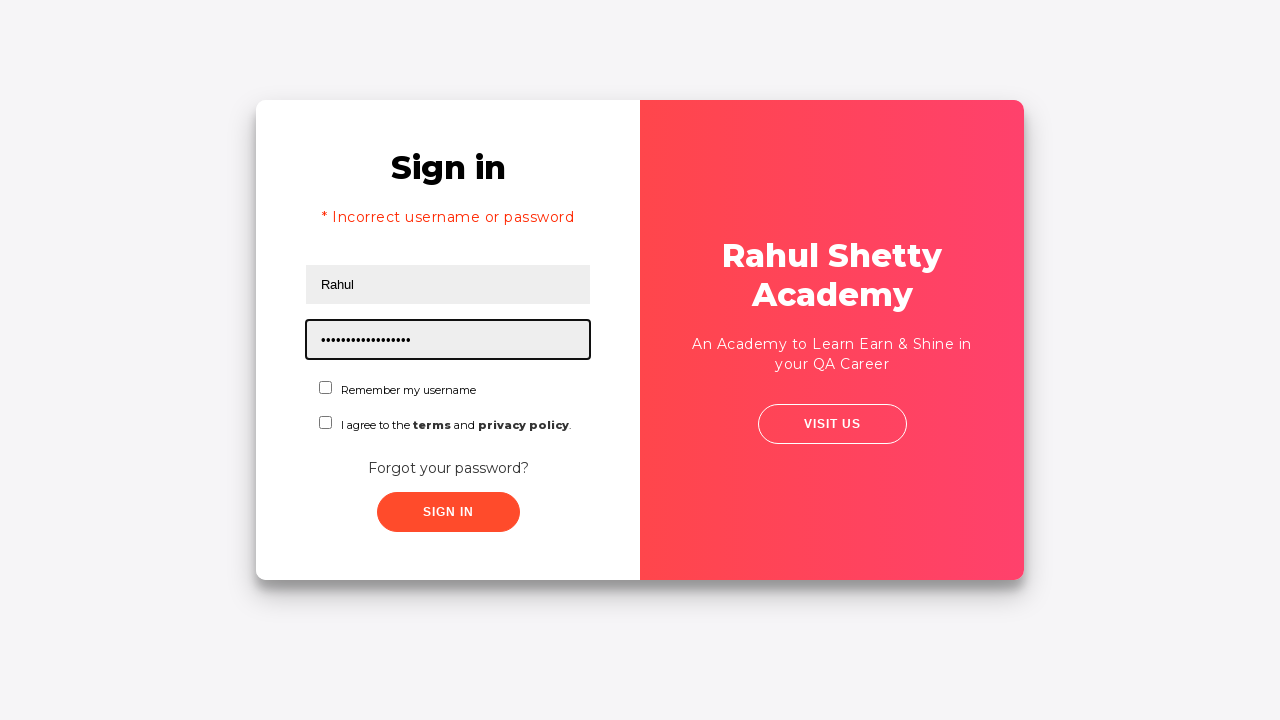

Clicked checkbox to accept terms at (326, 388) on #chkboxOne
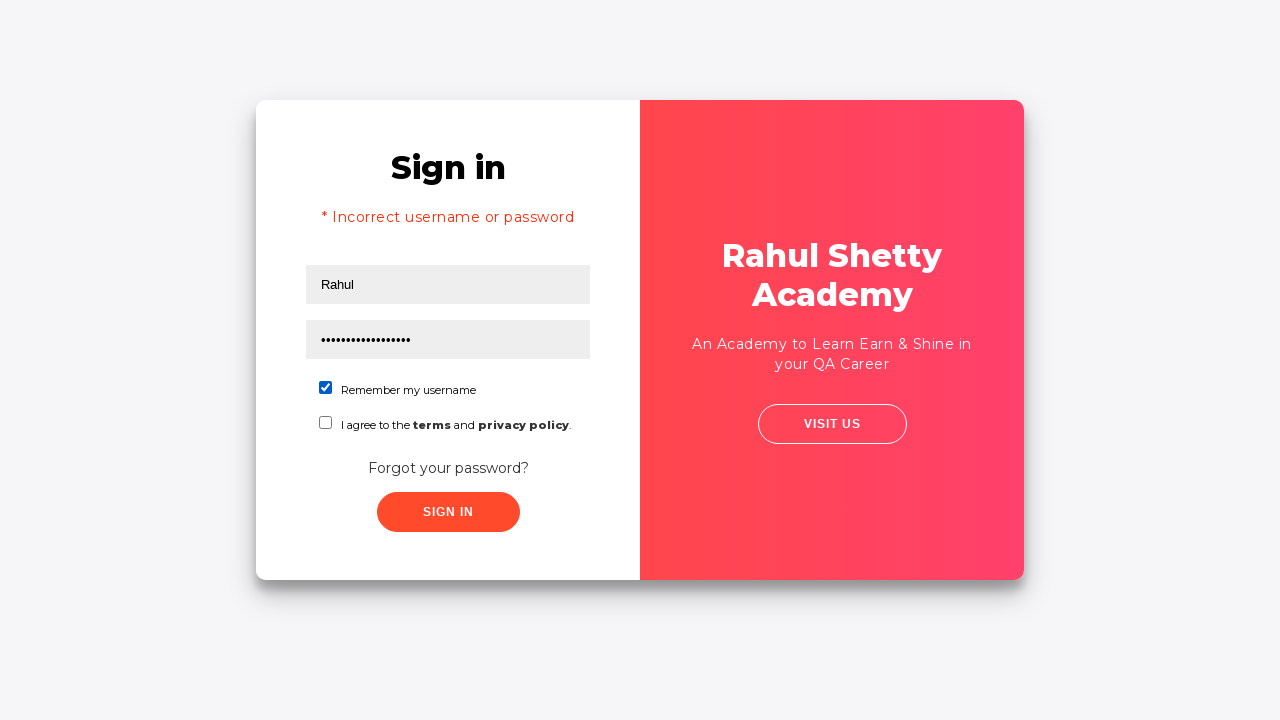

Clicked submit button to complete login at (448, 512) on button.submit
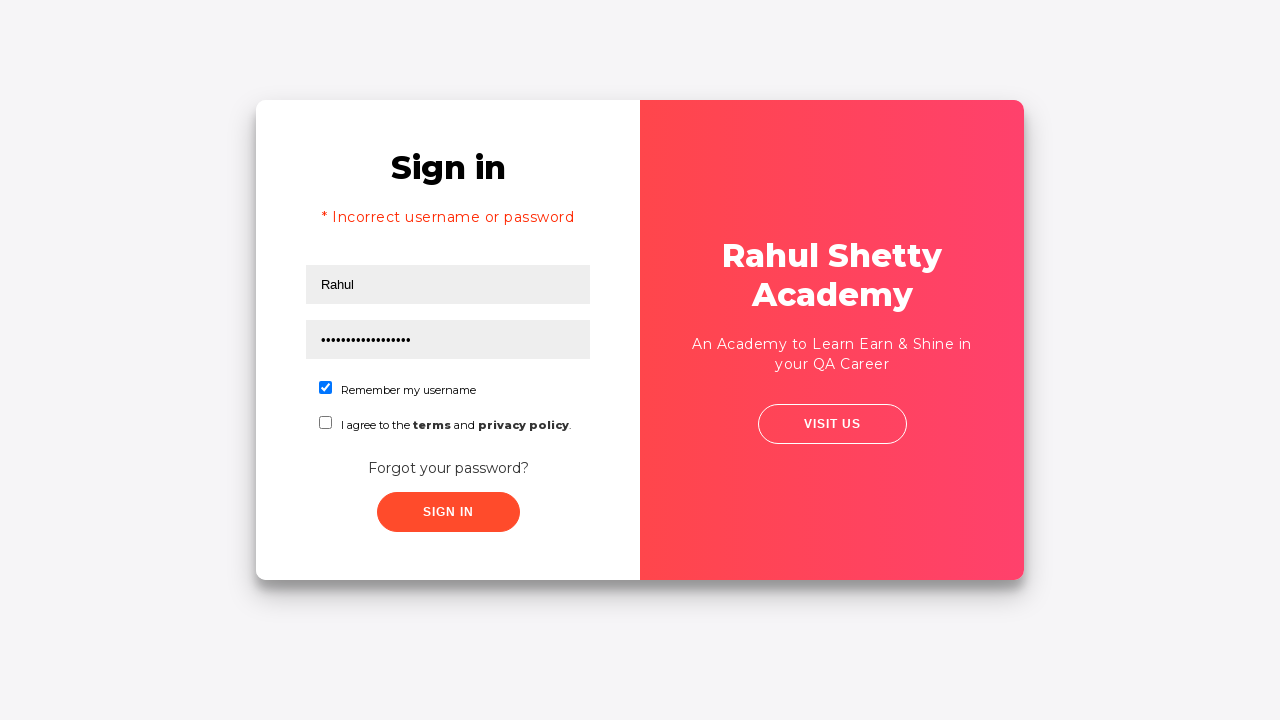

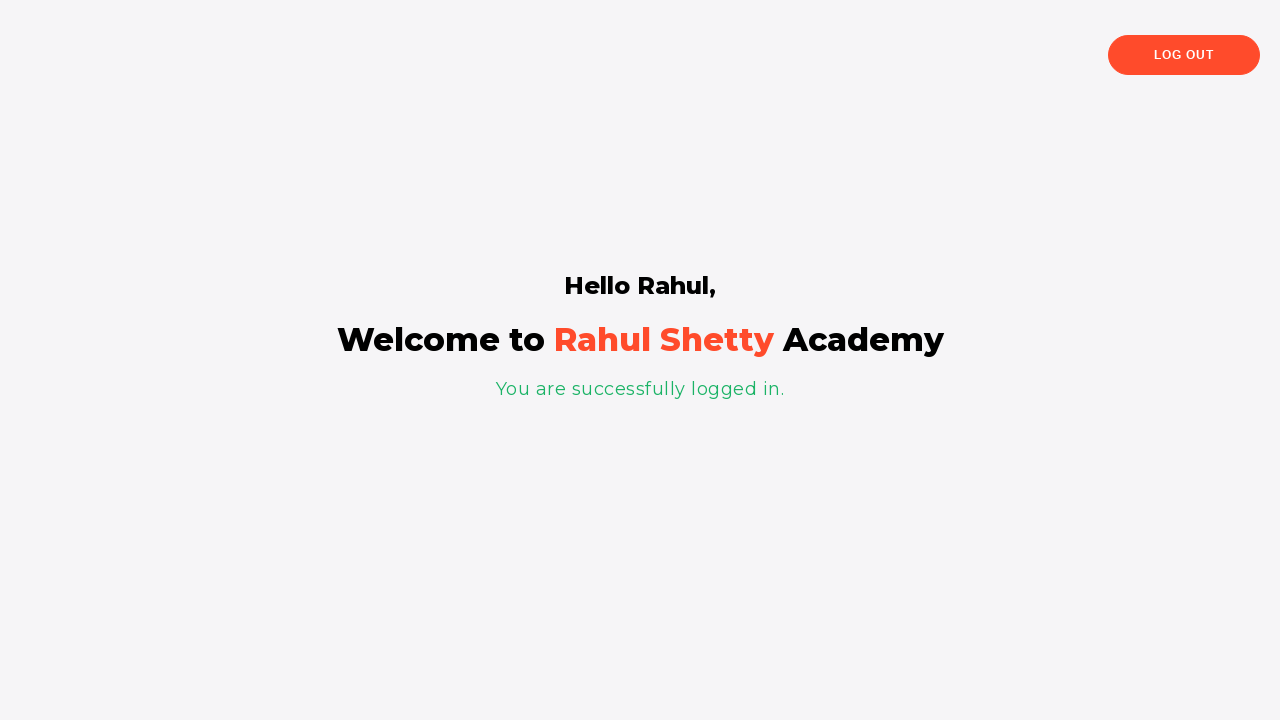